Tests a guinea pig test page by verifying a div element's text, filling in a comment field, submitting the form, and verifying the comment appears in the results.

Starting URL: http://saucelabs.com/test/guinea-pig

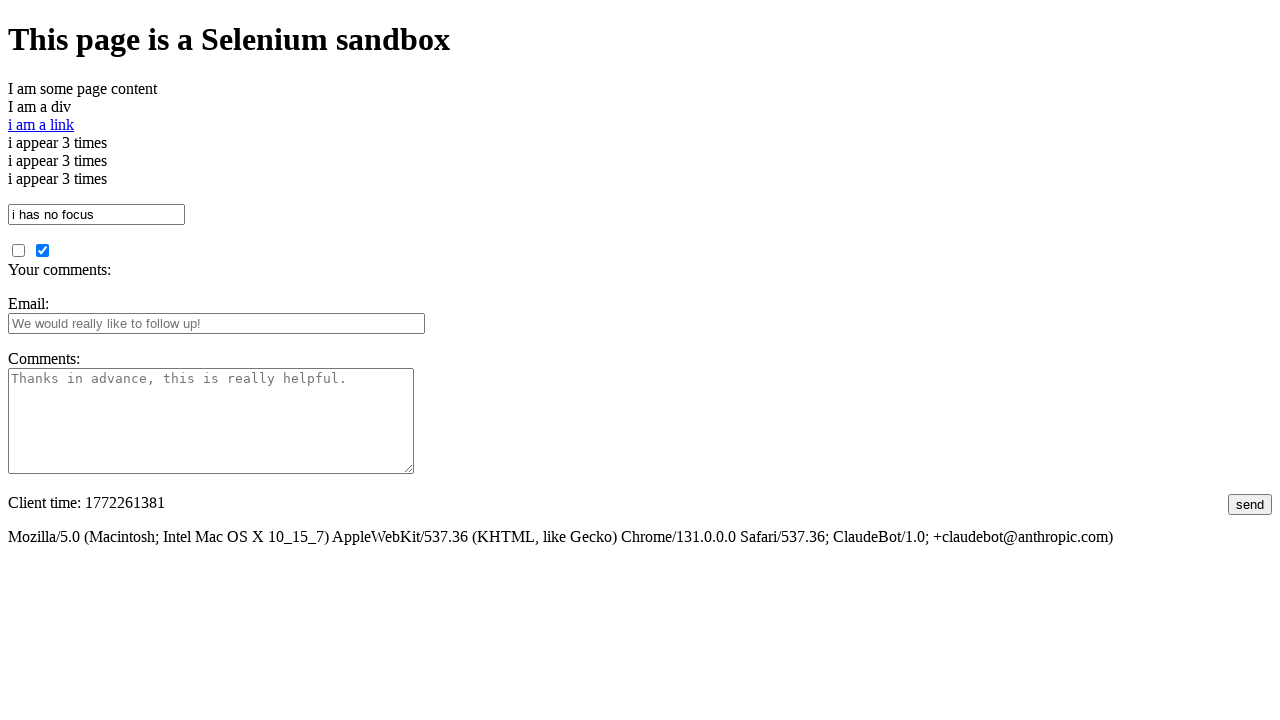

Waited for div element with id 'i_am_an_id' to be visible
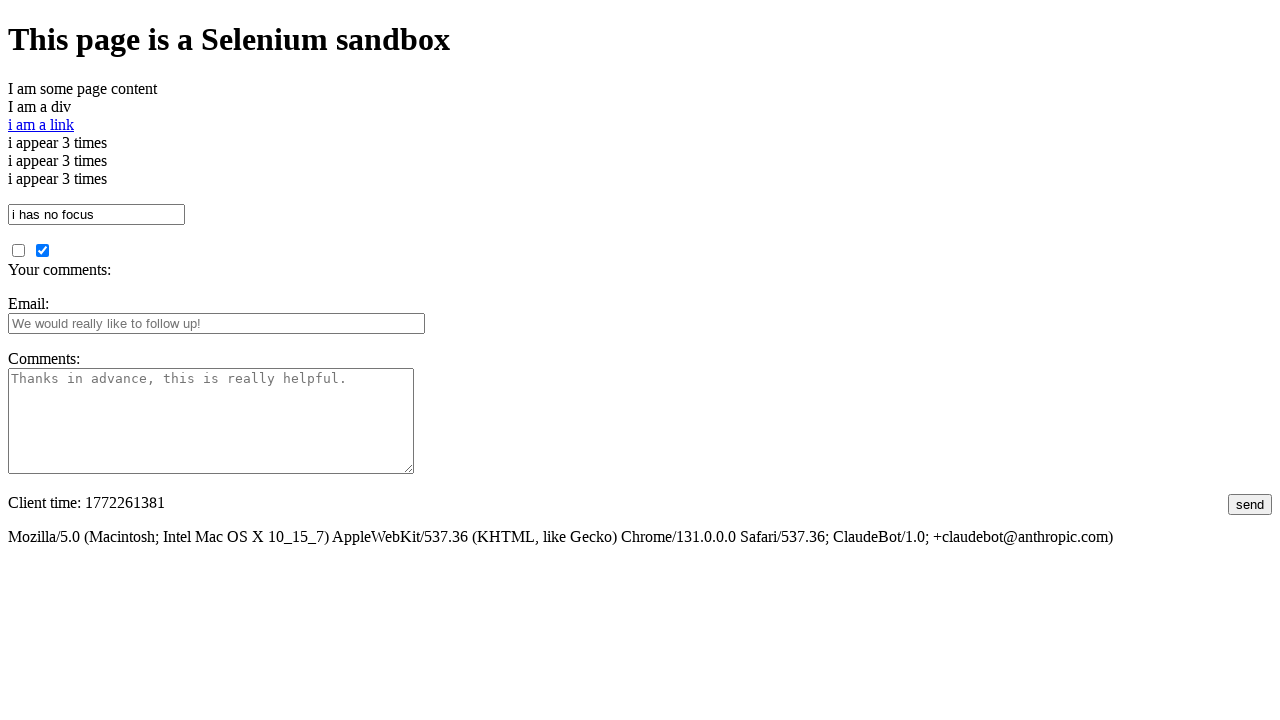

Verified div element contains correct text 'I am a div'
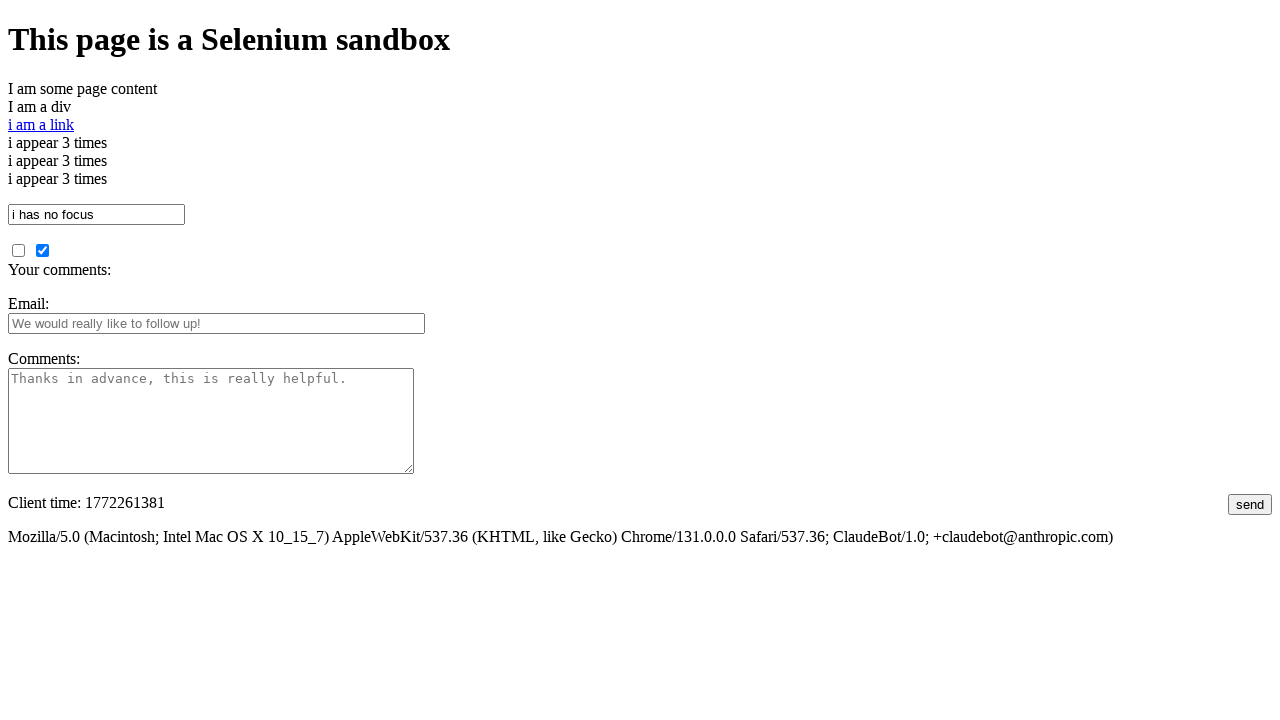

Filled comments field with 'This is an awesome comment' on #comments
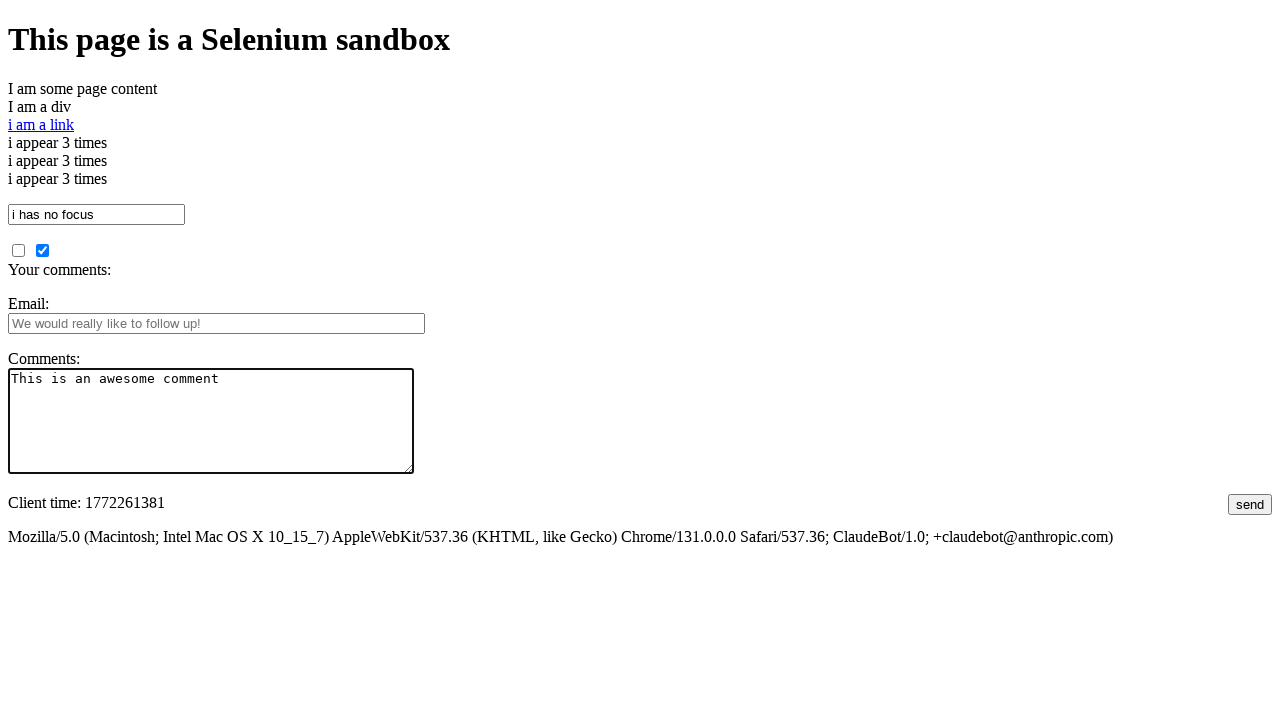

Clicked submit button to submit the comment at (1250, 504) on #submit
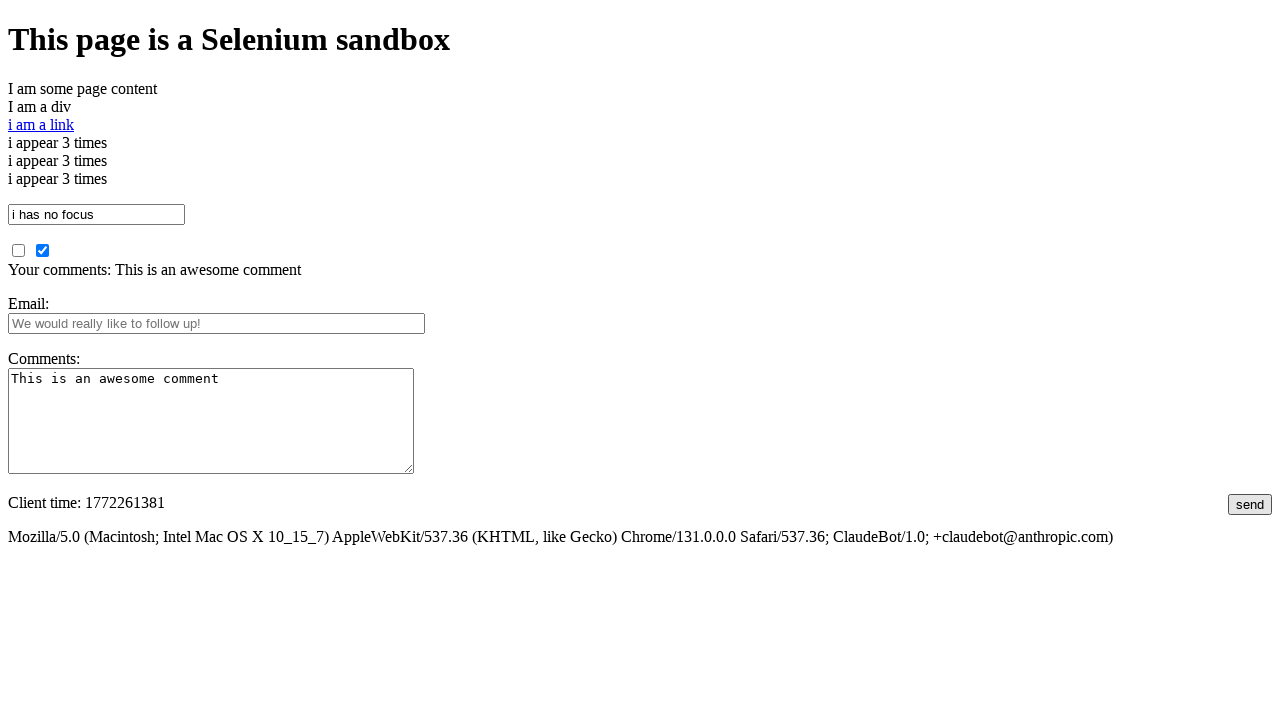

Waited for results section with id 'your_comments' to load
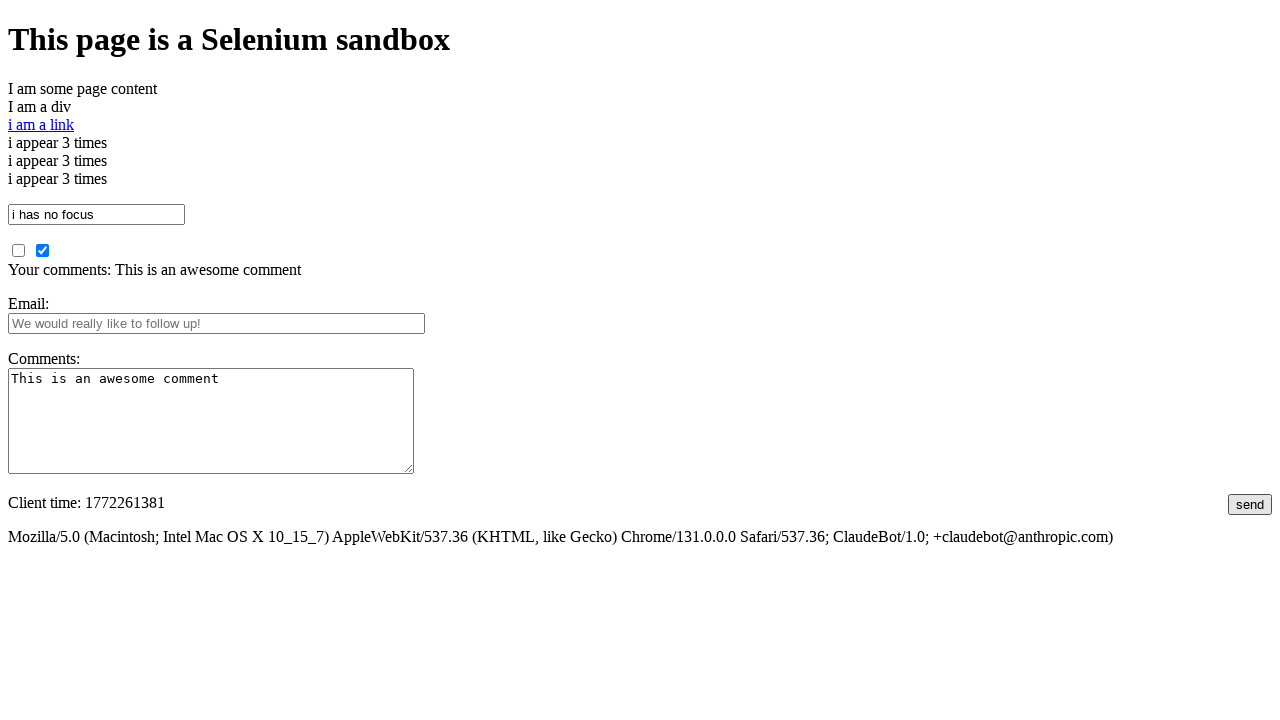

Retrieved comment text from results section
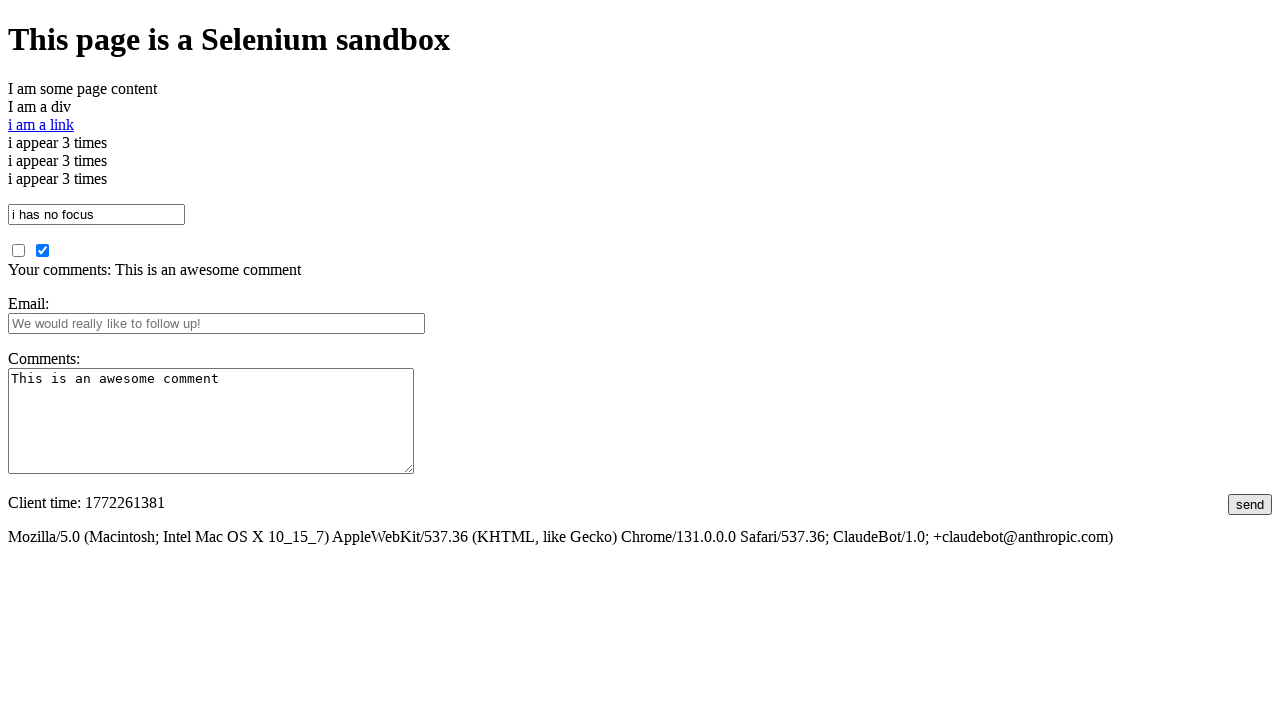

Verified submitted comment appears in results
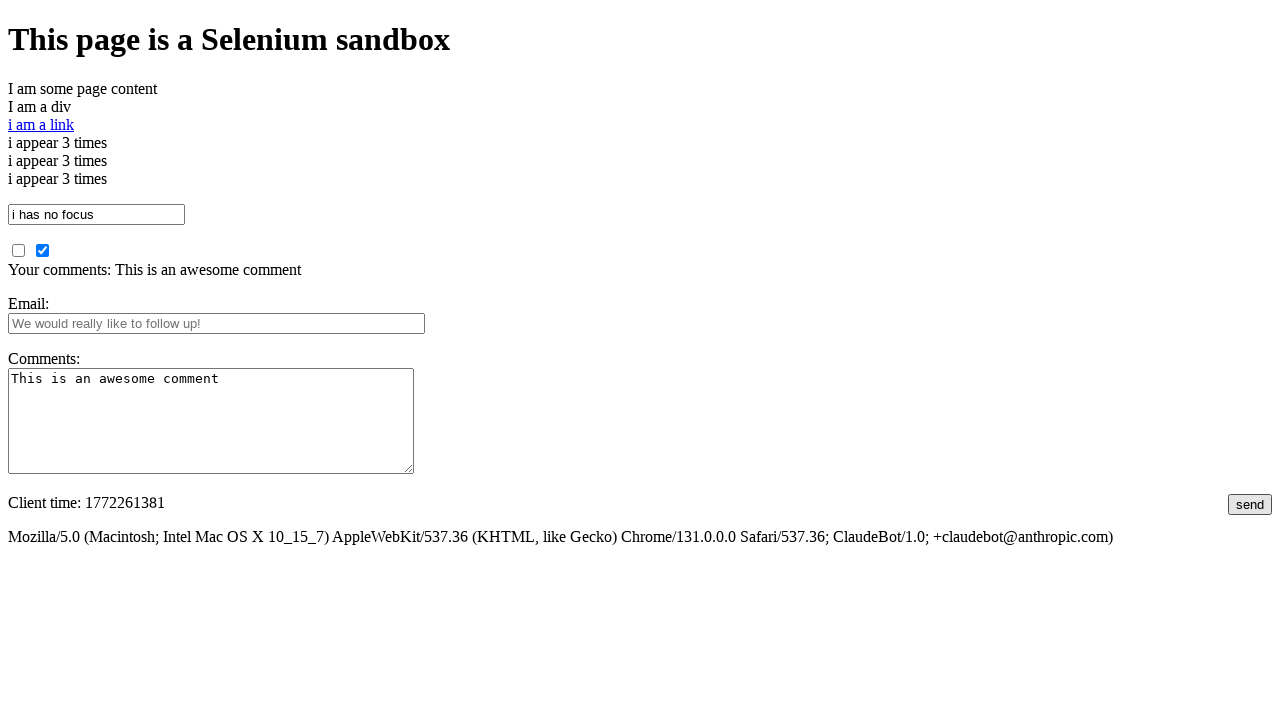

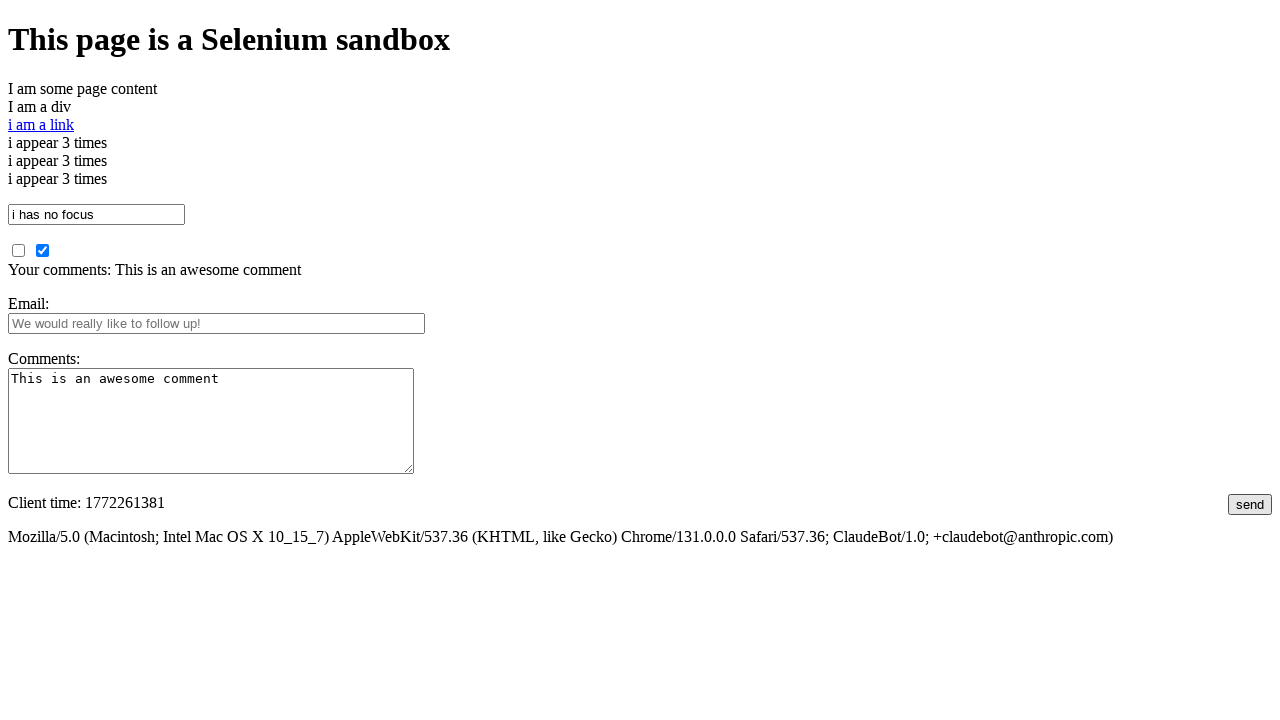